Tests the practice form on DemoQA by filling out all fields (name, email, gender, phone, date of birth, subjects, hobbies, file upload, address, state, city) and submitting the form, then verifying the success popup appears.

Starting URL: https://demoqa.com/automation-practice-form

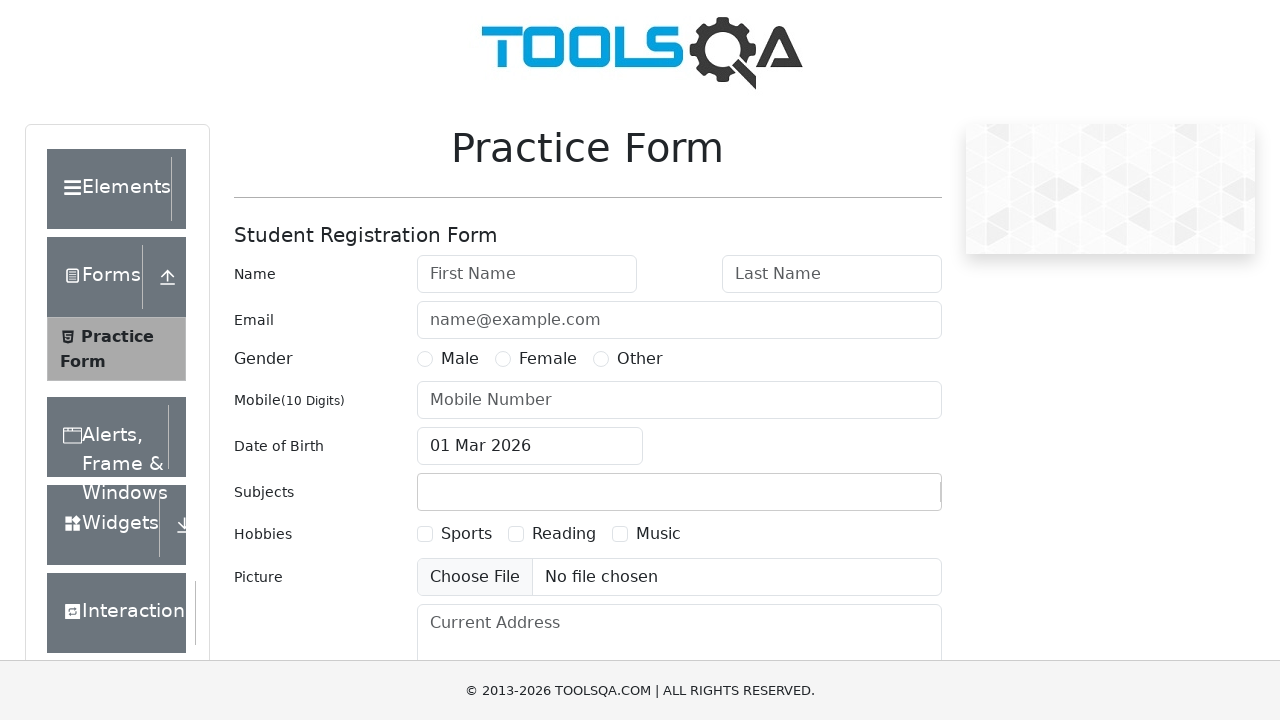

Filled first name field with 'Marcos' on #firstName
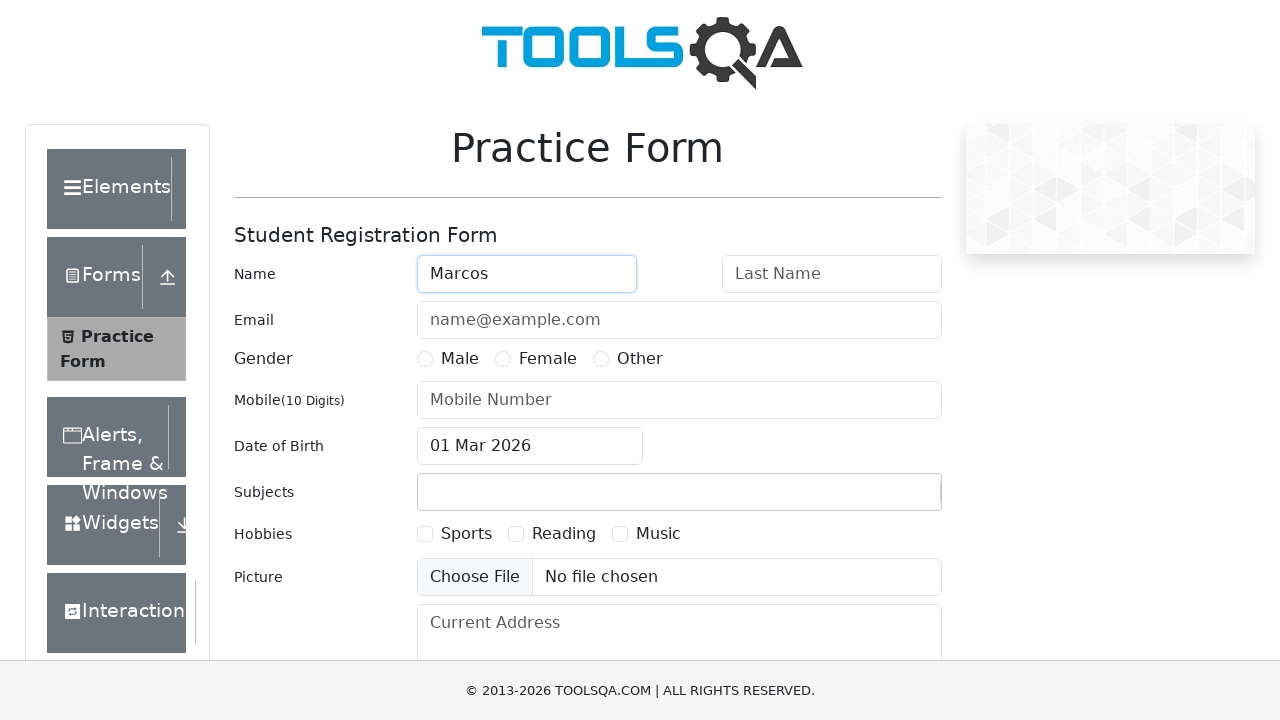

Filled last name field with 'dos Santos da Silva Costa' on #lastName
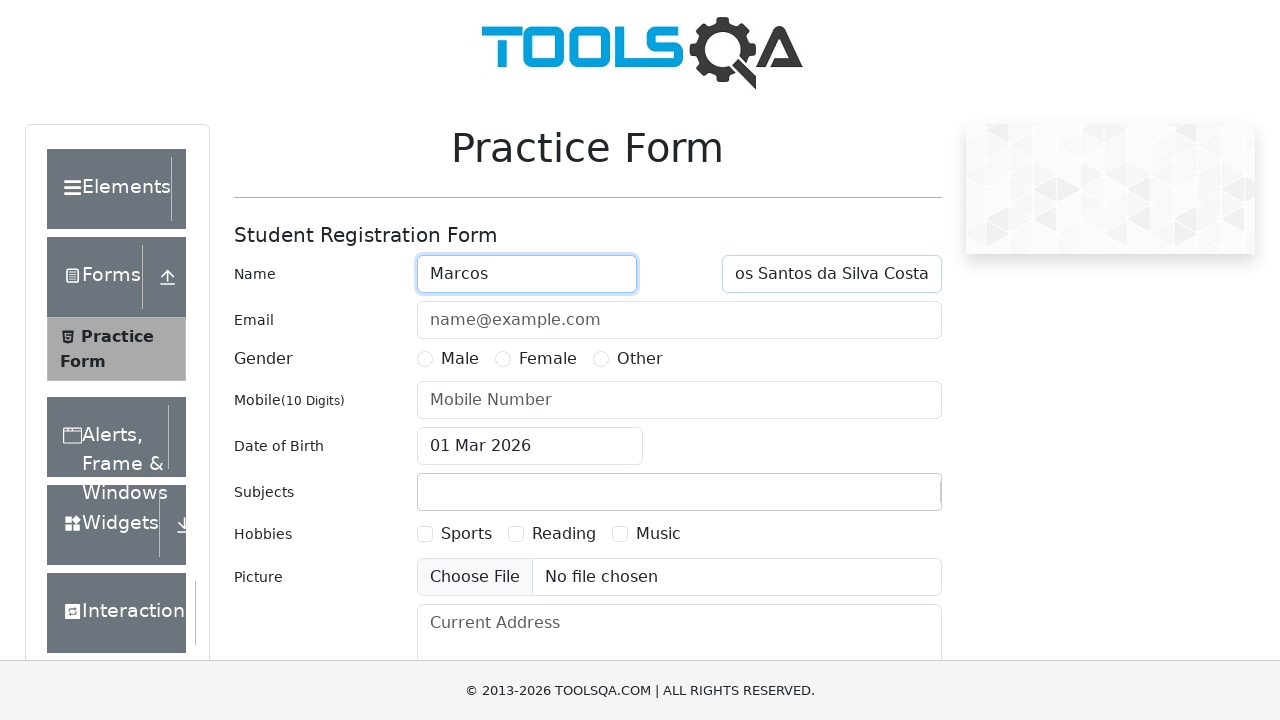

Filled email field with 'marcos_santos_silva@gmail.com' on #userEmail
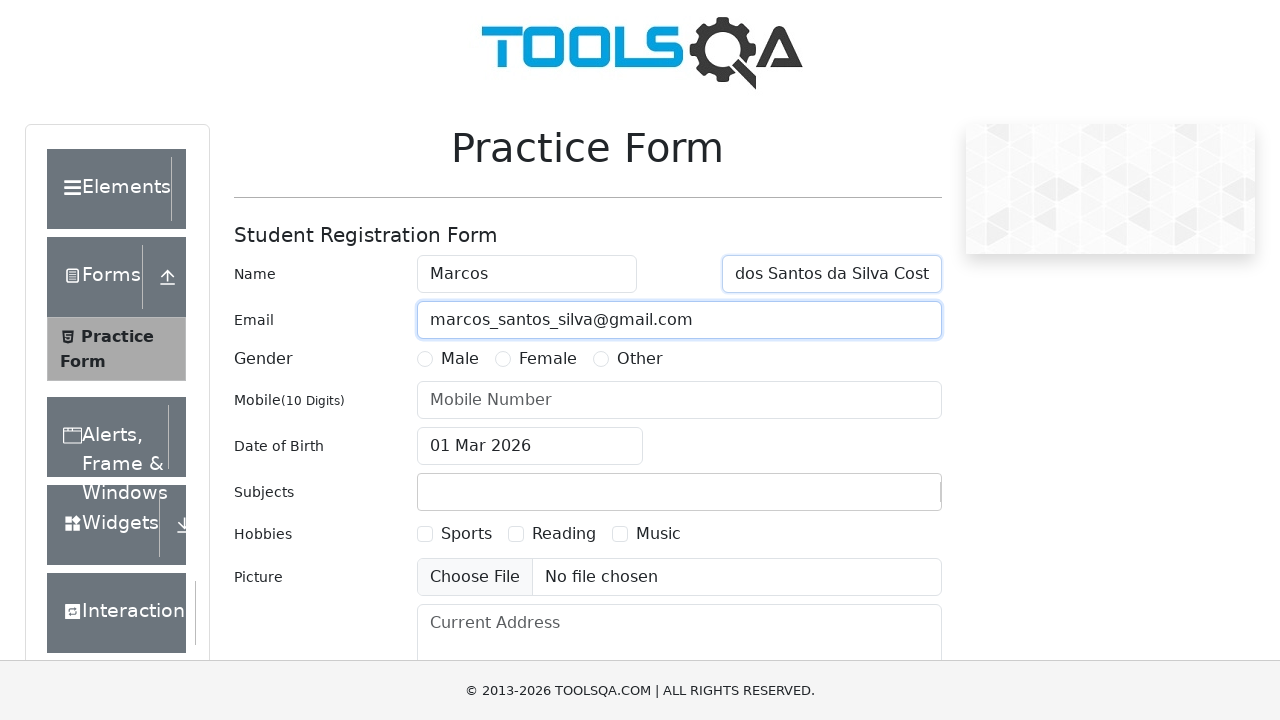

Selected male gender option at (460, 359) on label[for='gender-radio-1']
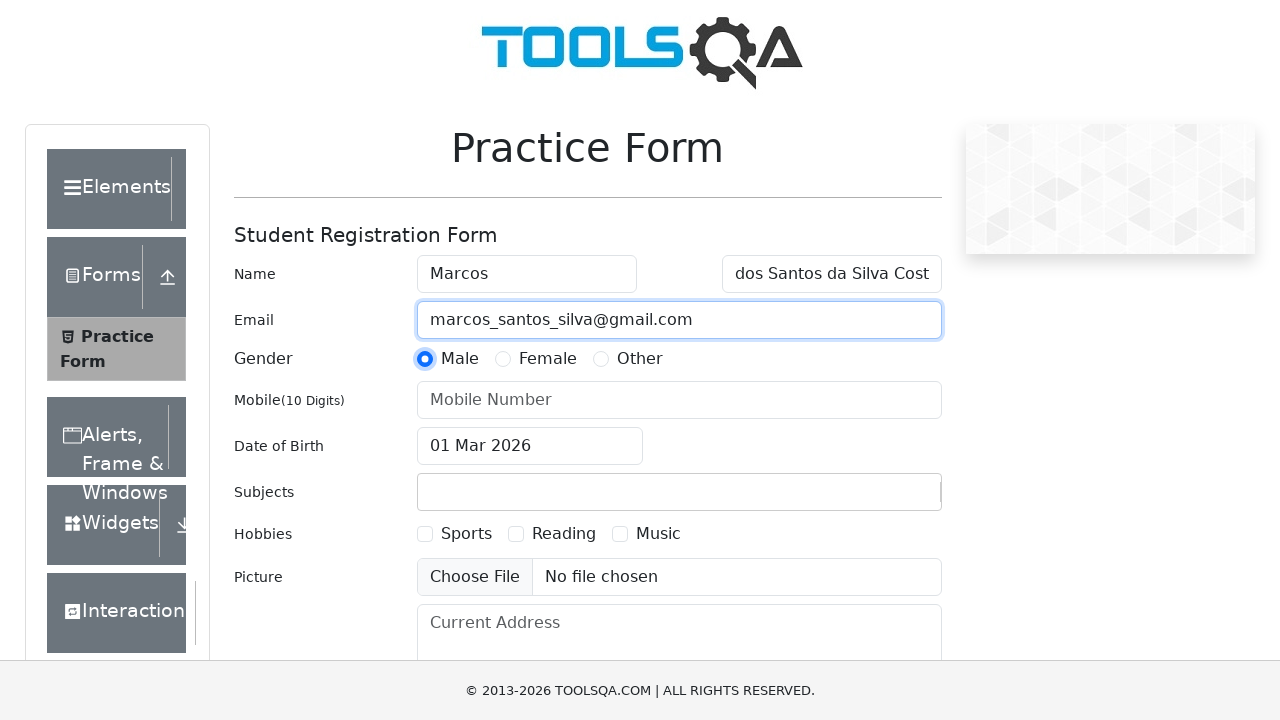

Filled mobile phone field with '8399251623' on #userNumber
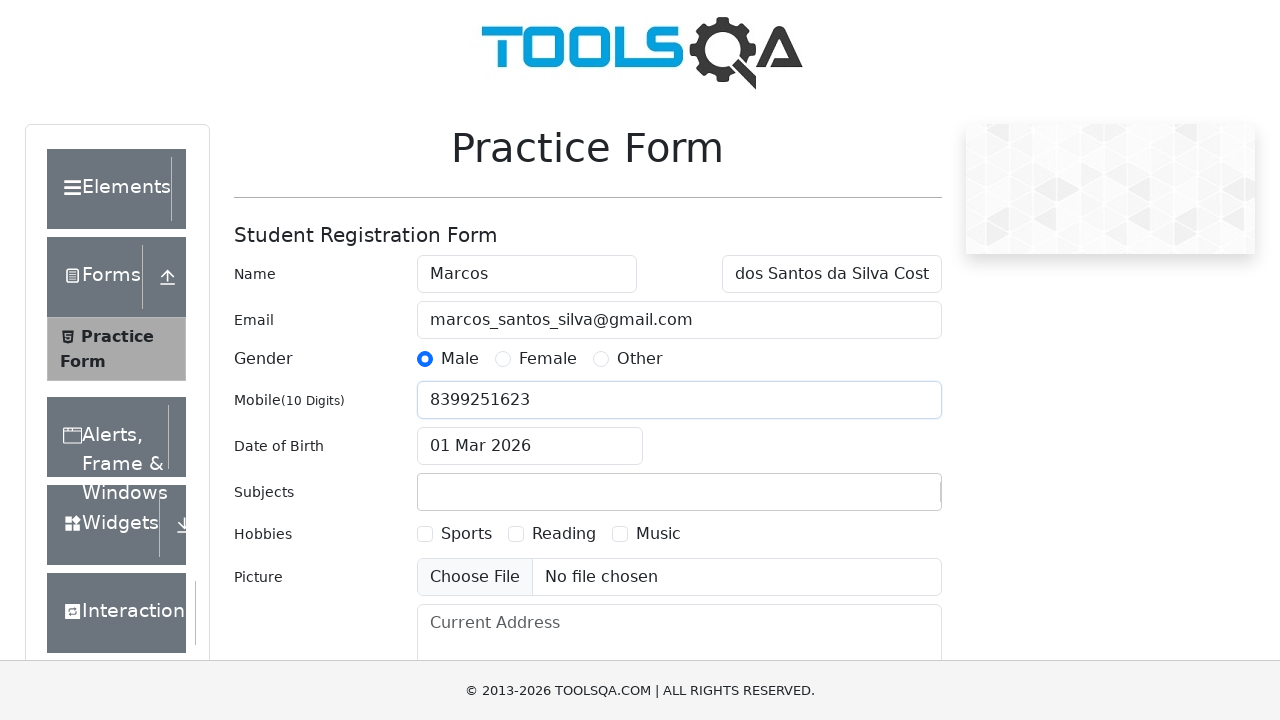

Opened date of birth picker at (530, 446) on #dateOfBirthInput
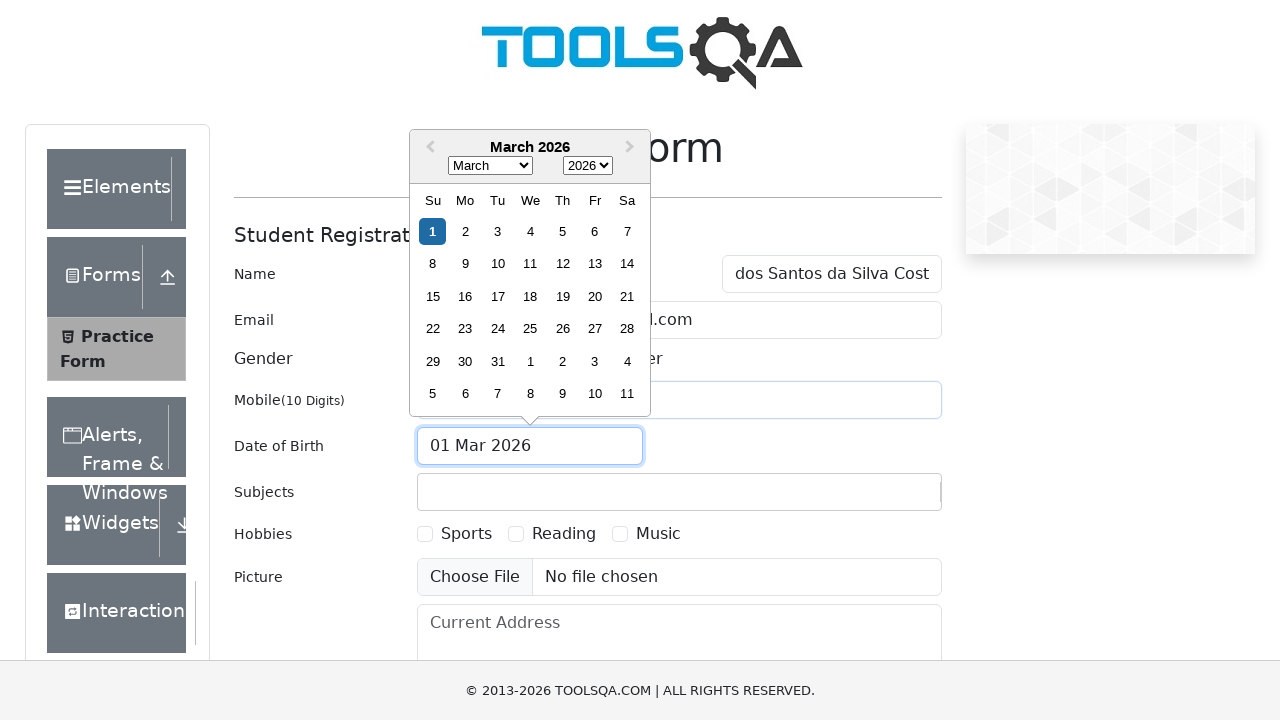

Selected October (month 9) from date picker on .react-datepicker__month-select
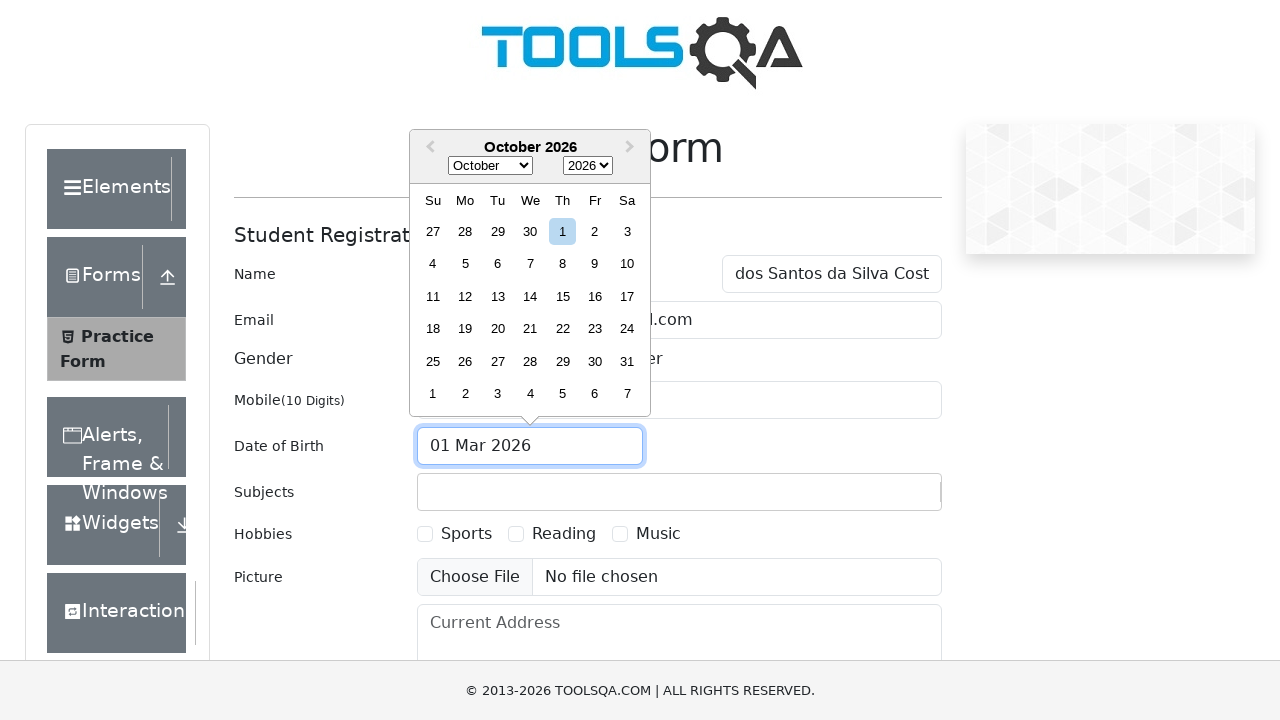

Selected year 1990 from date picker on .react-datepicker__year-select
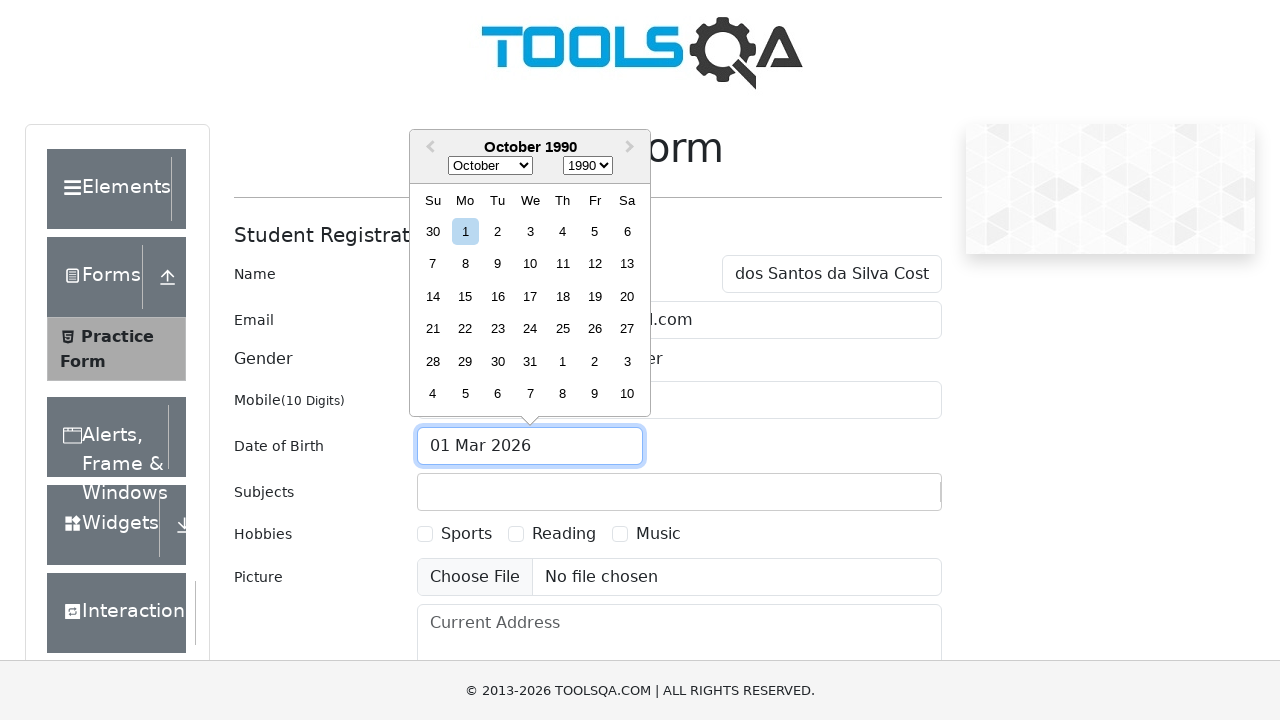

Selected day 16 from date picker at (498, 296) on .react-datepicker__day--016:not(.react-datepicker__day--outside-month)
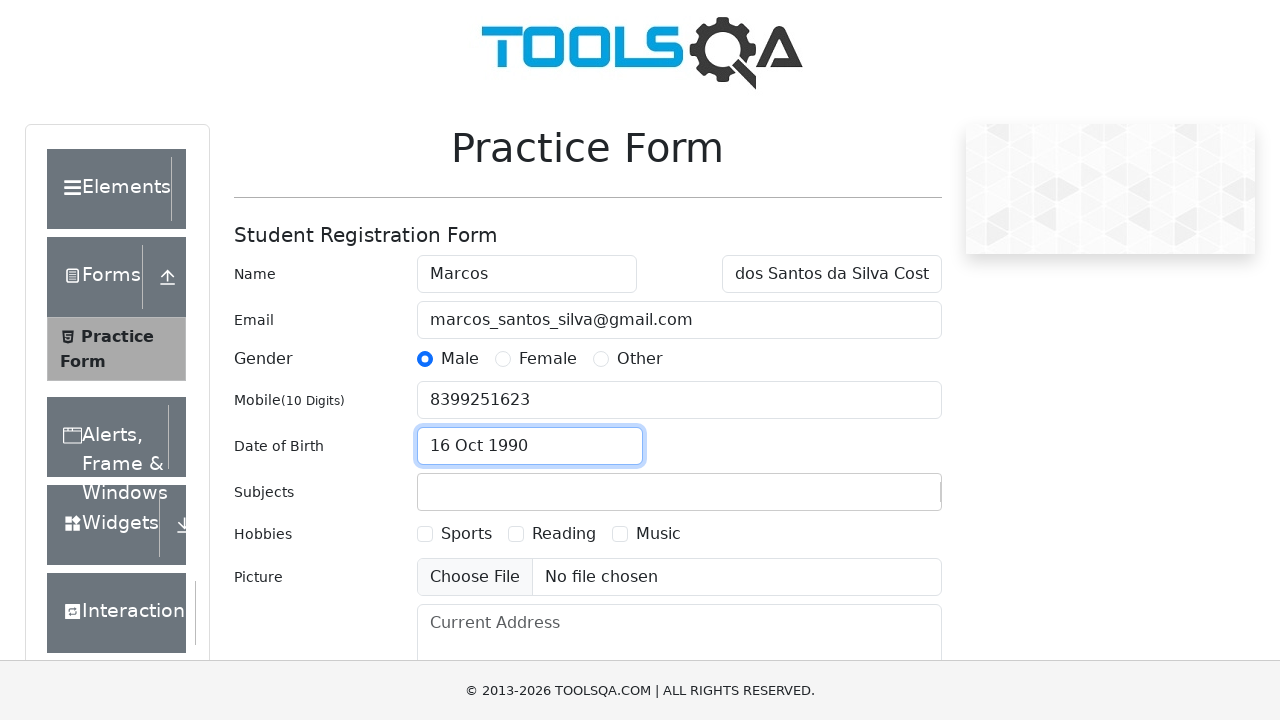

Filled subjects field with 'Maths' on #subjectsInput
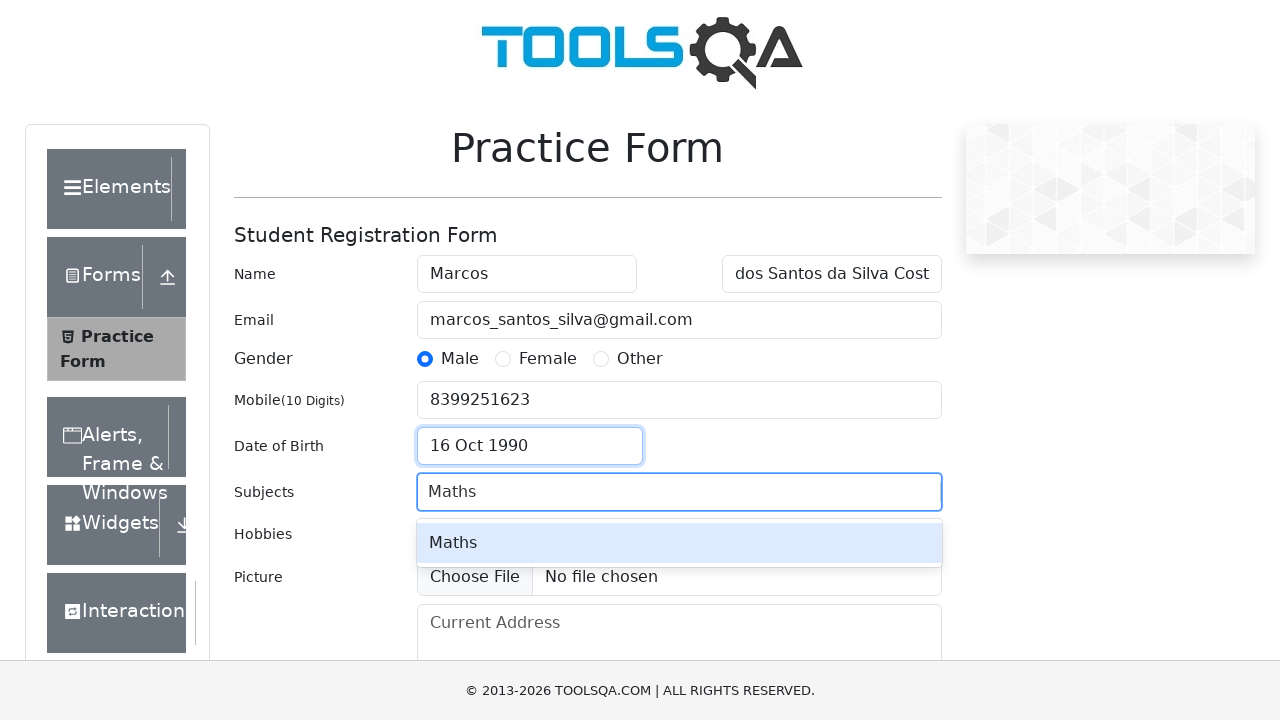

Pressed Enter to confirm subject selection
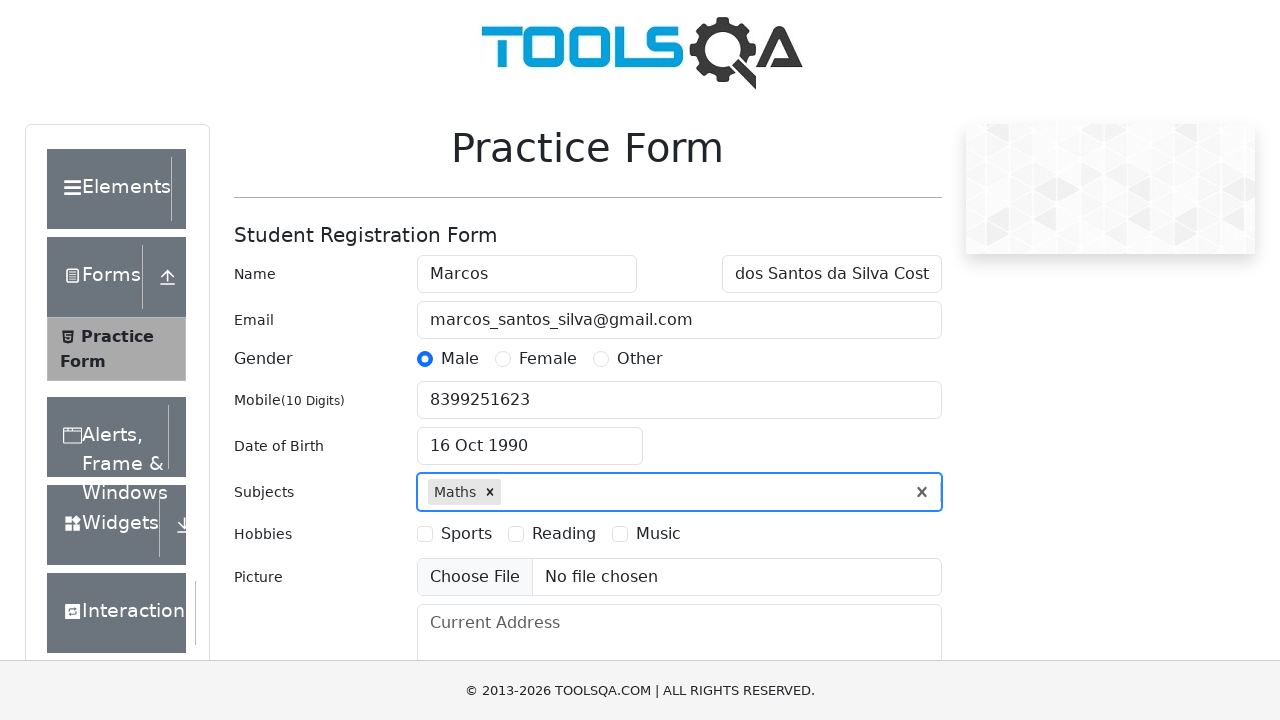

Selected Sports hobby checkbox at (466, 534) on label[for='hobbies-checkbox-1']
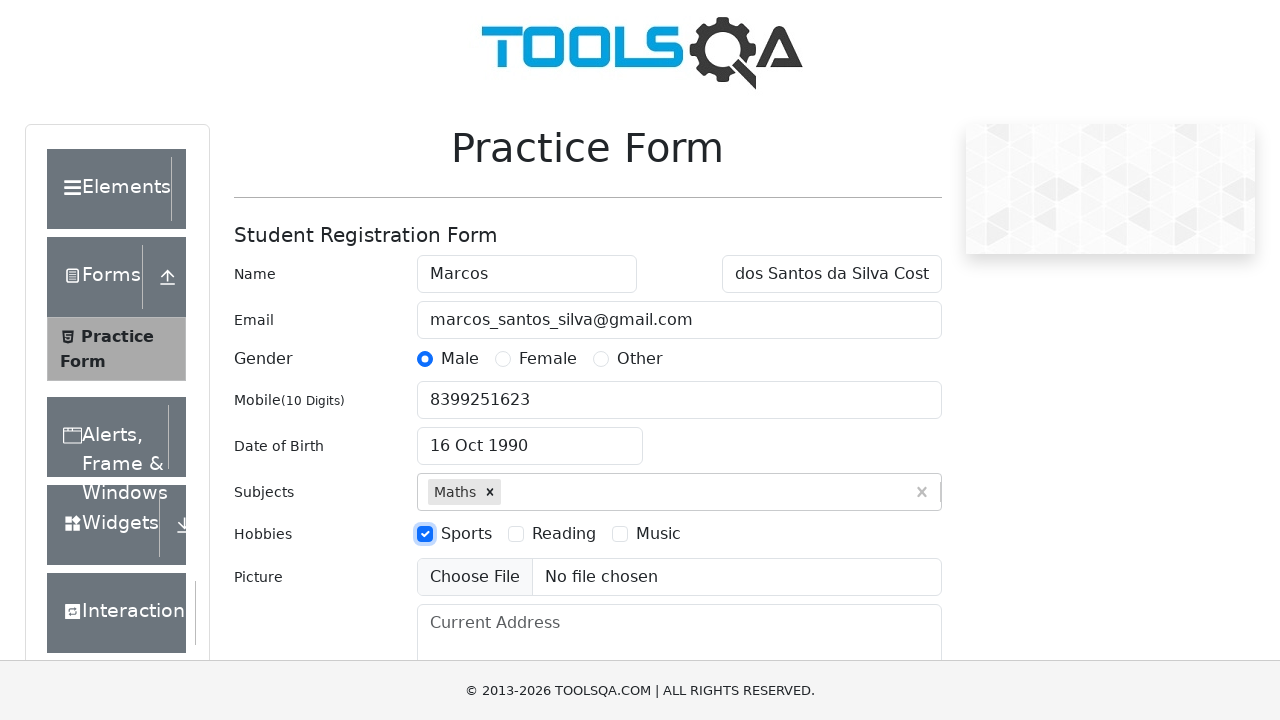

Set file input (no file selected)
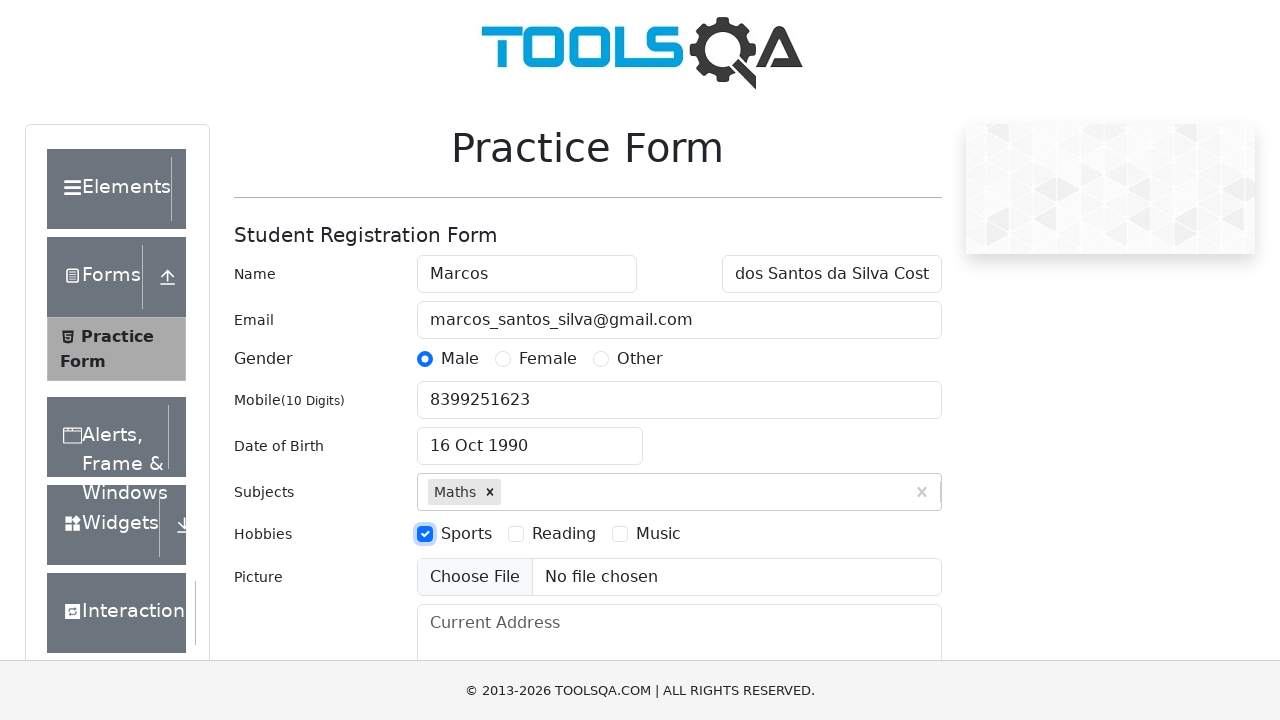

Filled current address field with 'Rua João Gilberto Lima da Costa e Silva, no. 25' on #currentAddress
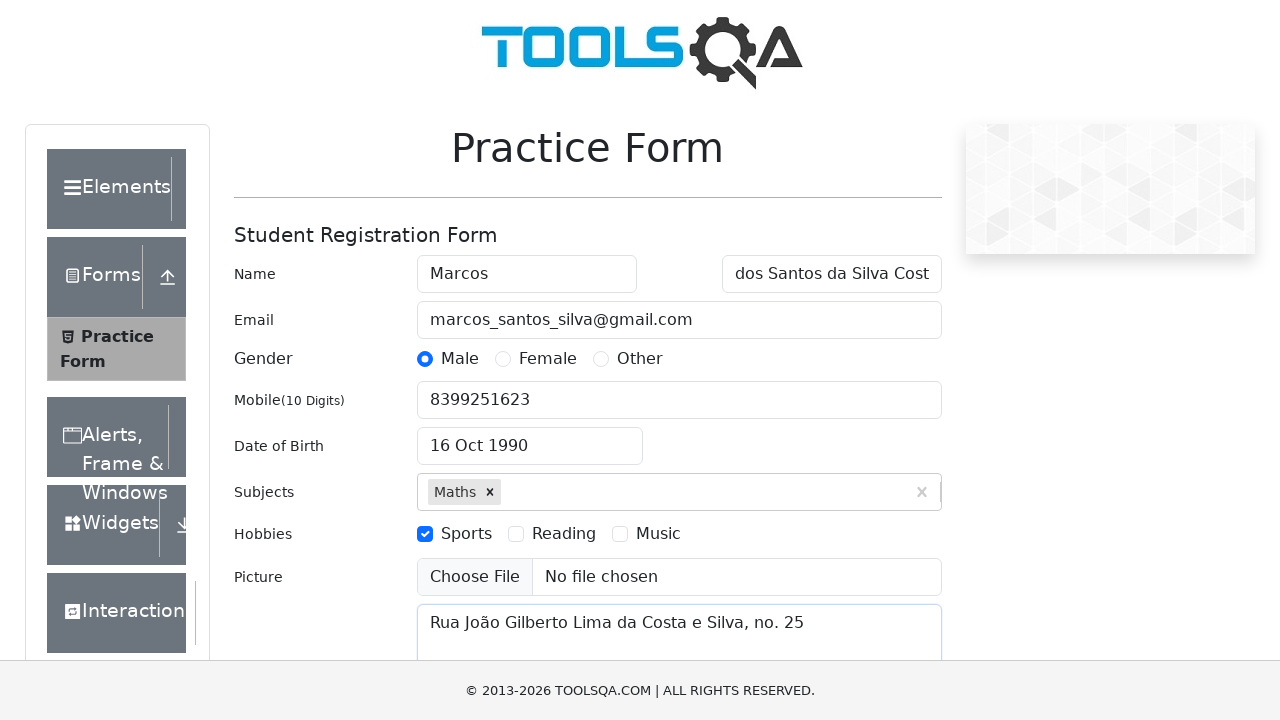

Clicked state dropdown to open options at (527, 437) on #state
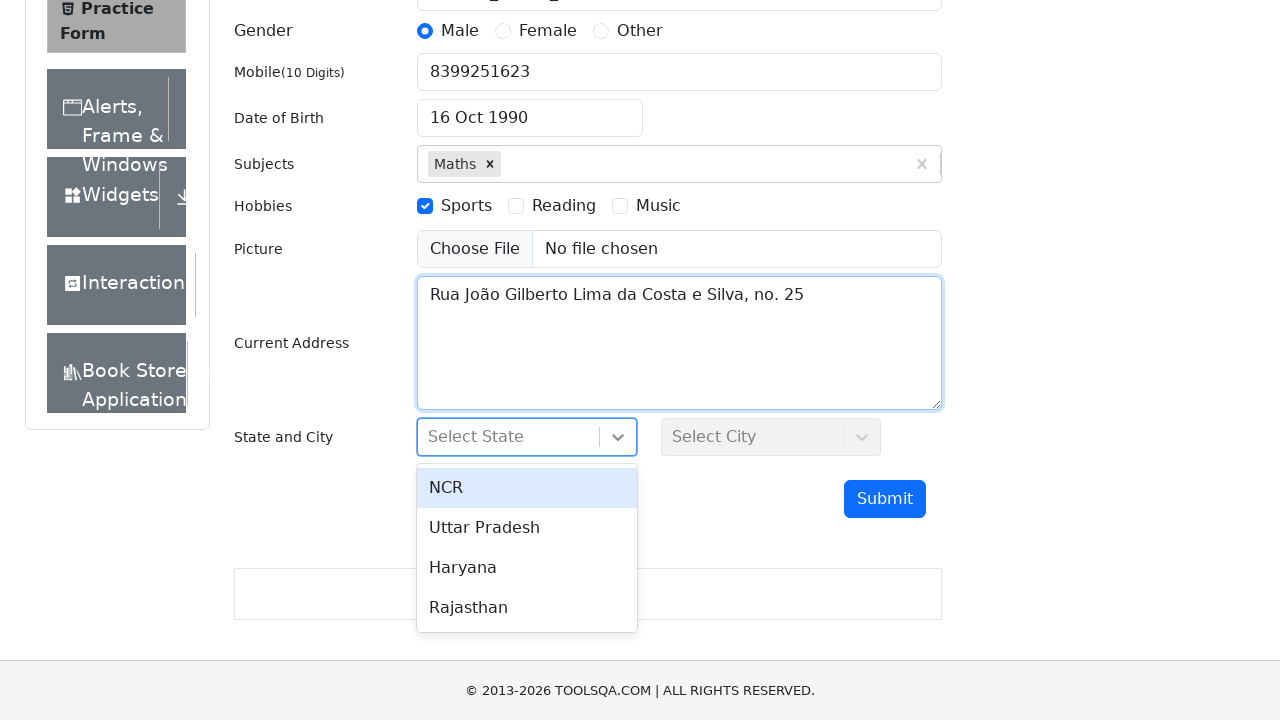

Selected first state option (NCR) at (527, 488) on #react-select-3-option-0
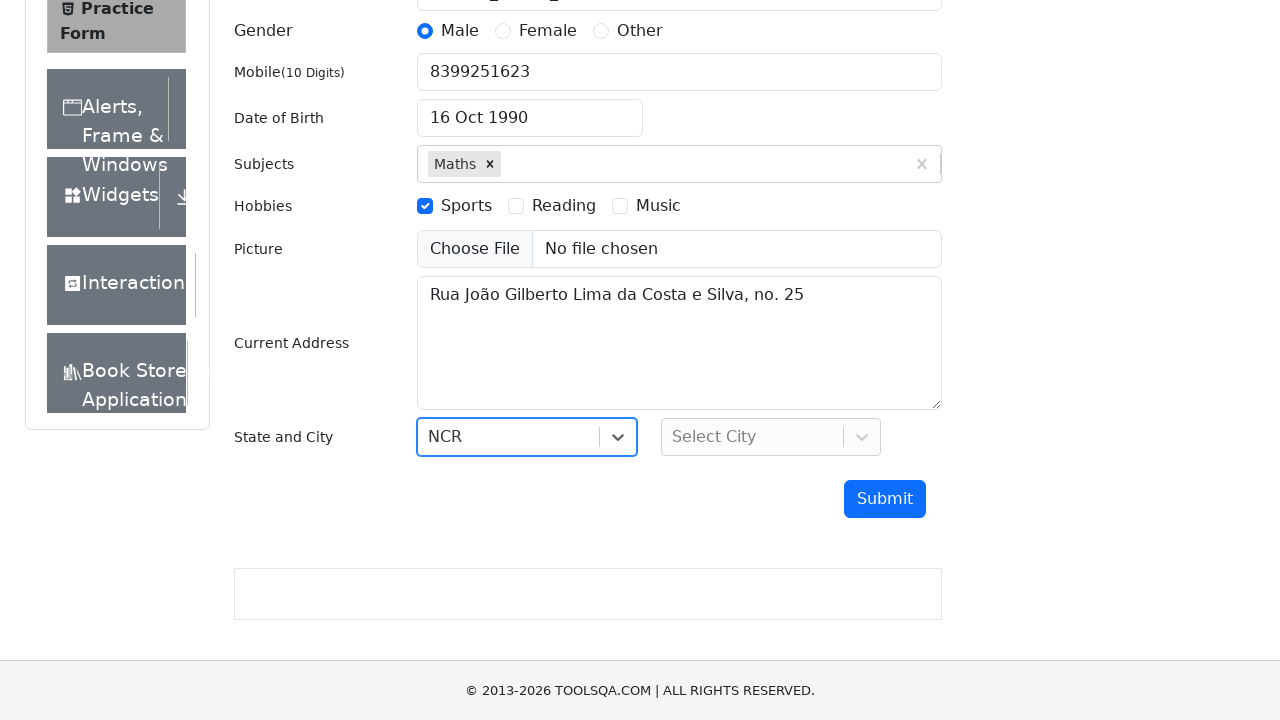

Clicked city dropdown to open options at (771, 437) on #city
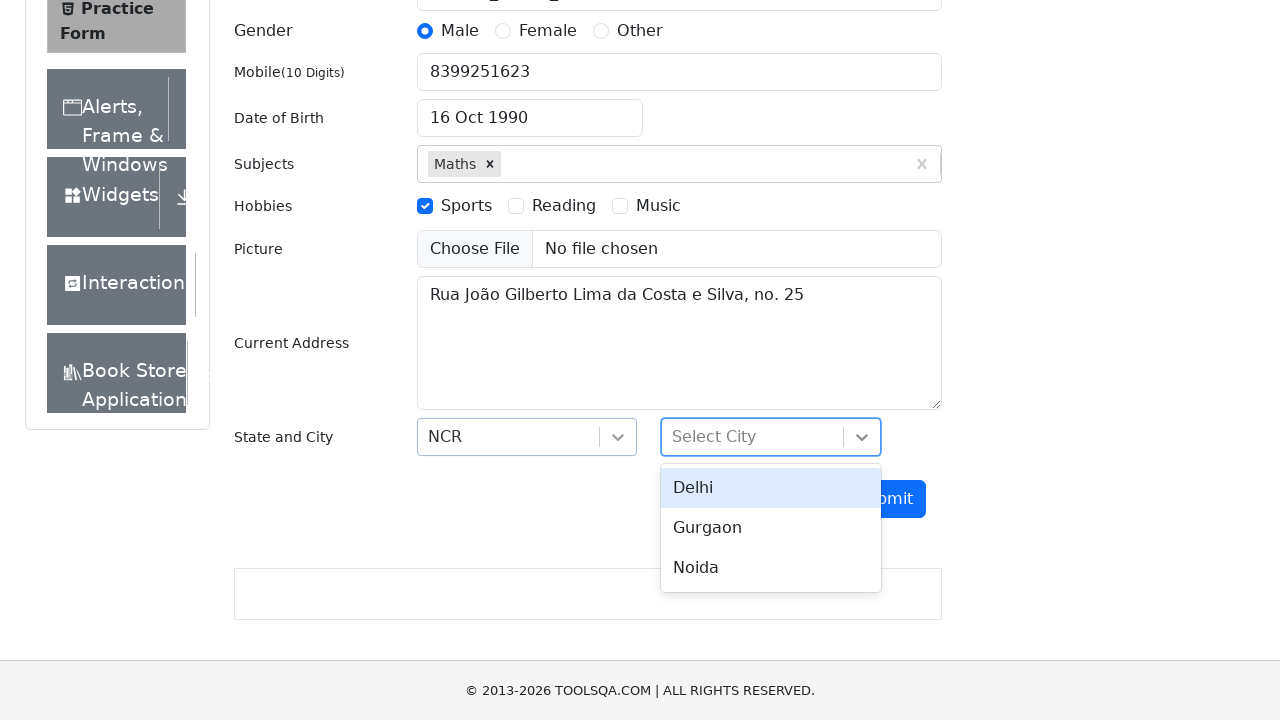

Selected third city option (Noida) at (771, 568) on #react-select-4-option-2
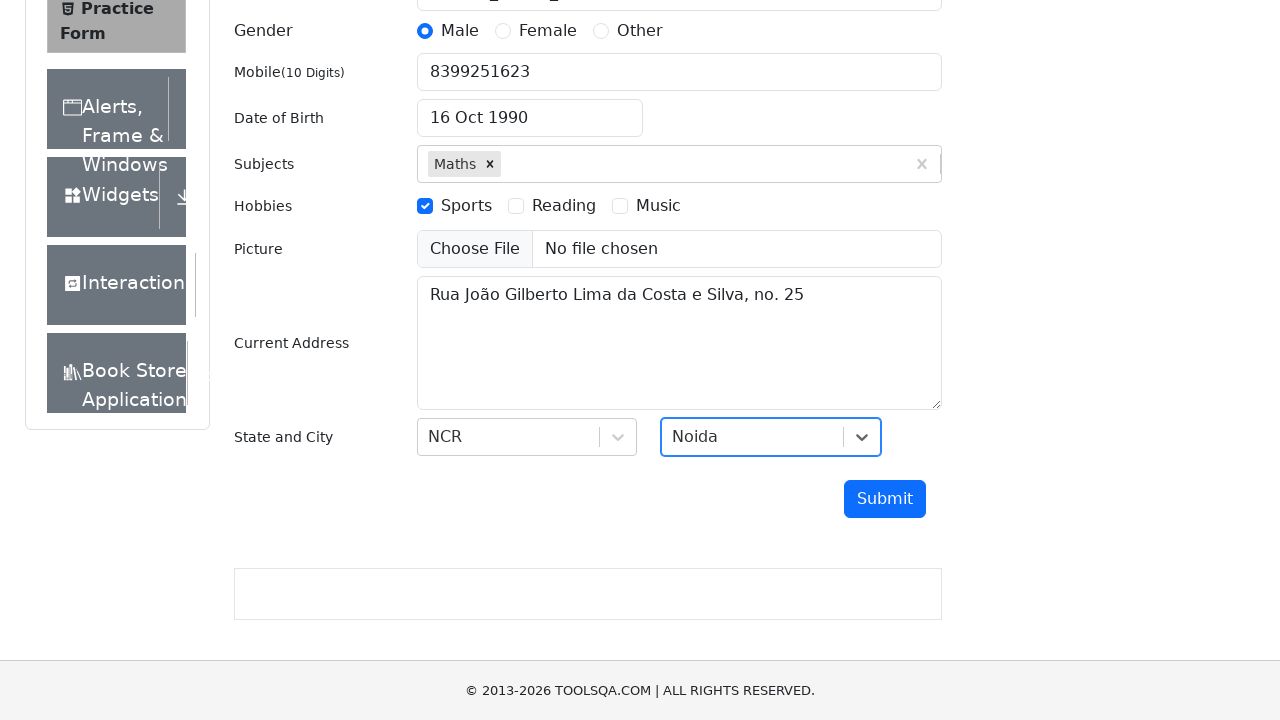

Clicked submit button to submit the practice form at (885, 499) on #submit
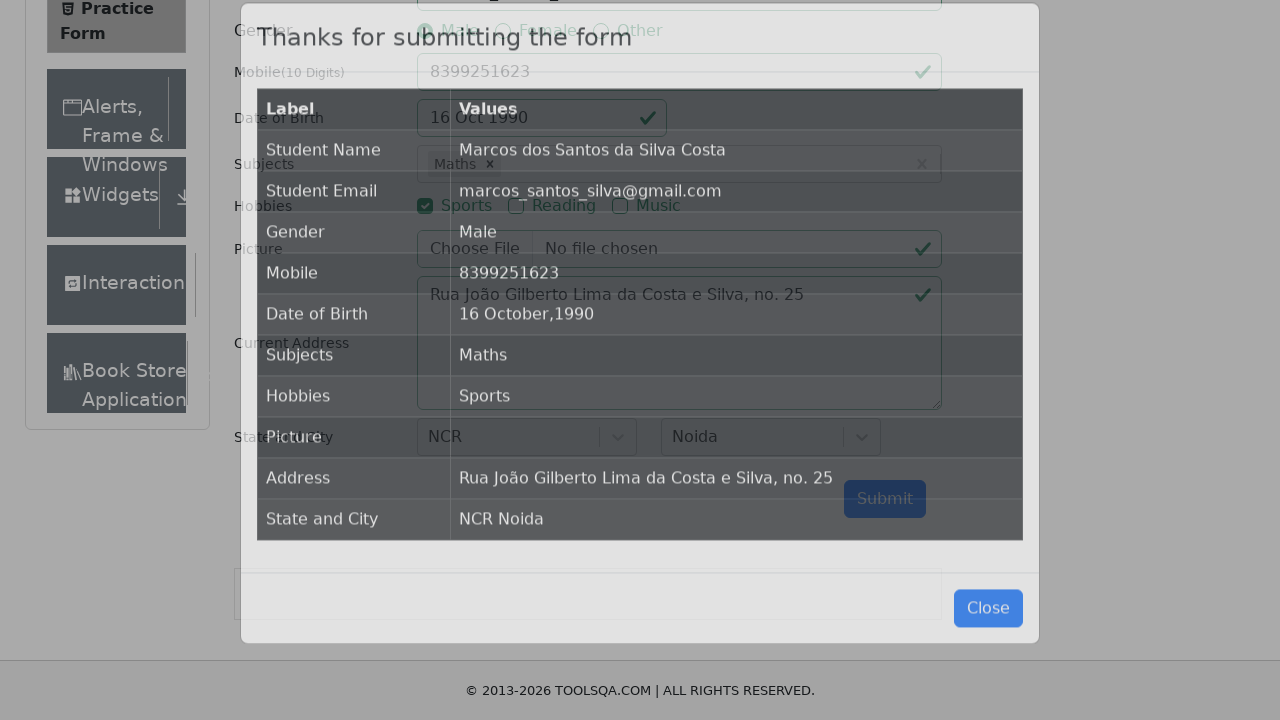

Success popup appeared with submission confirmation
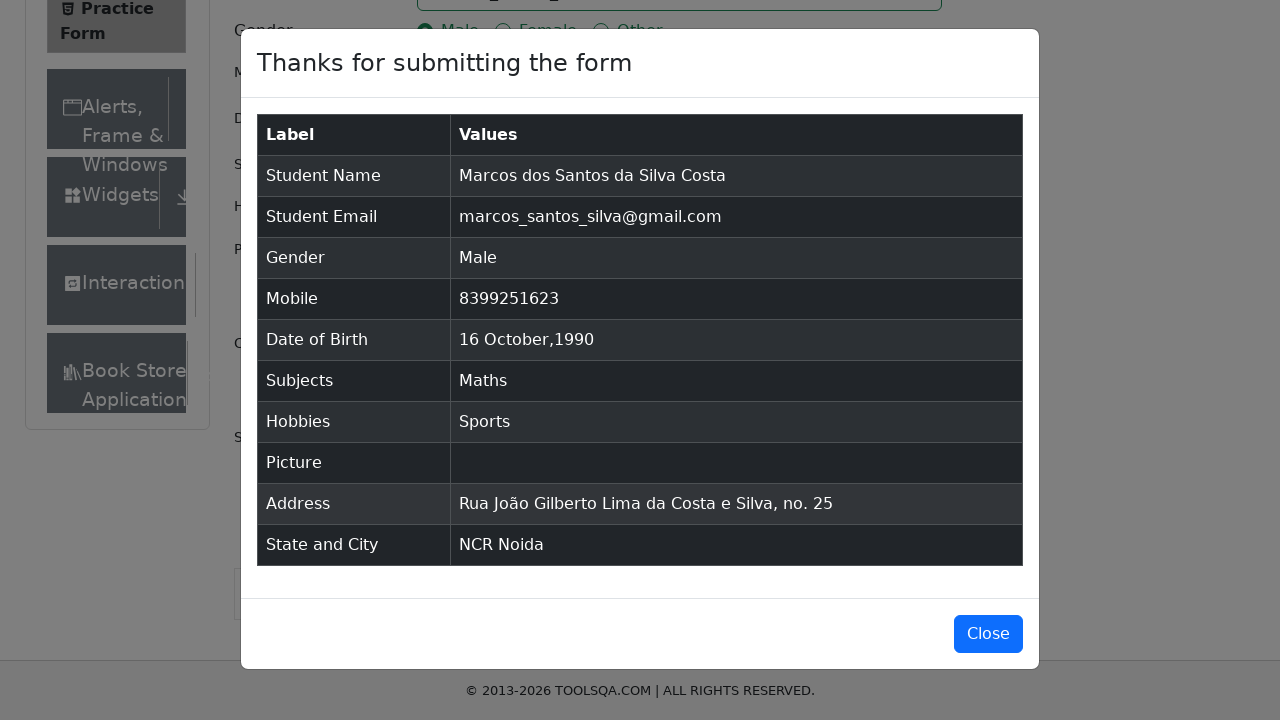

Closed success popup at (988, 634) on #closeLargeModal
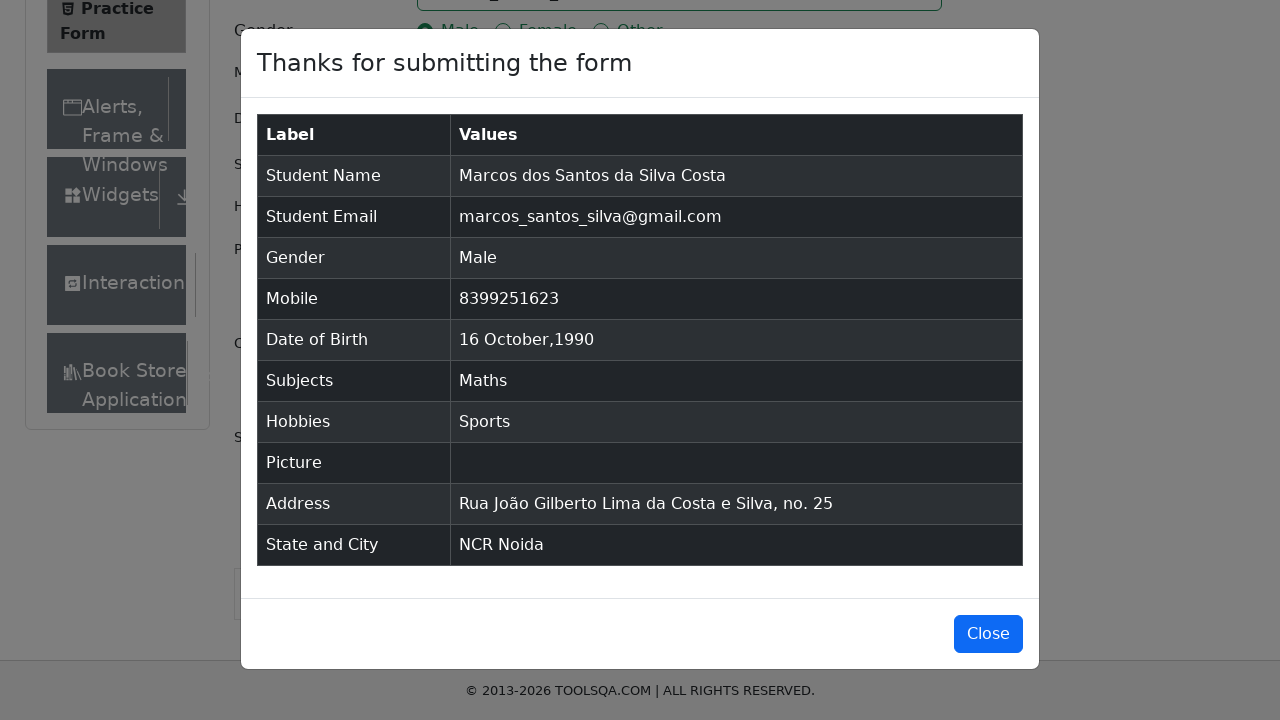

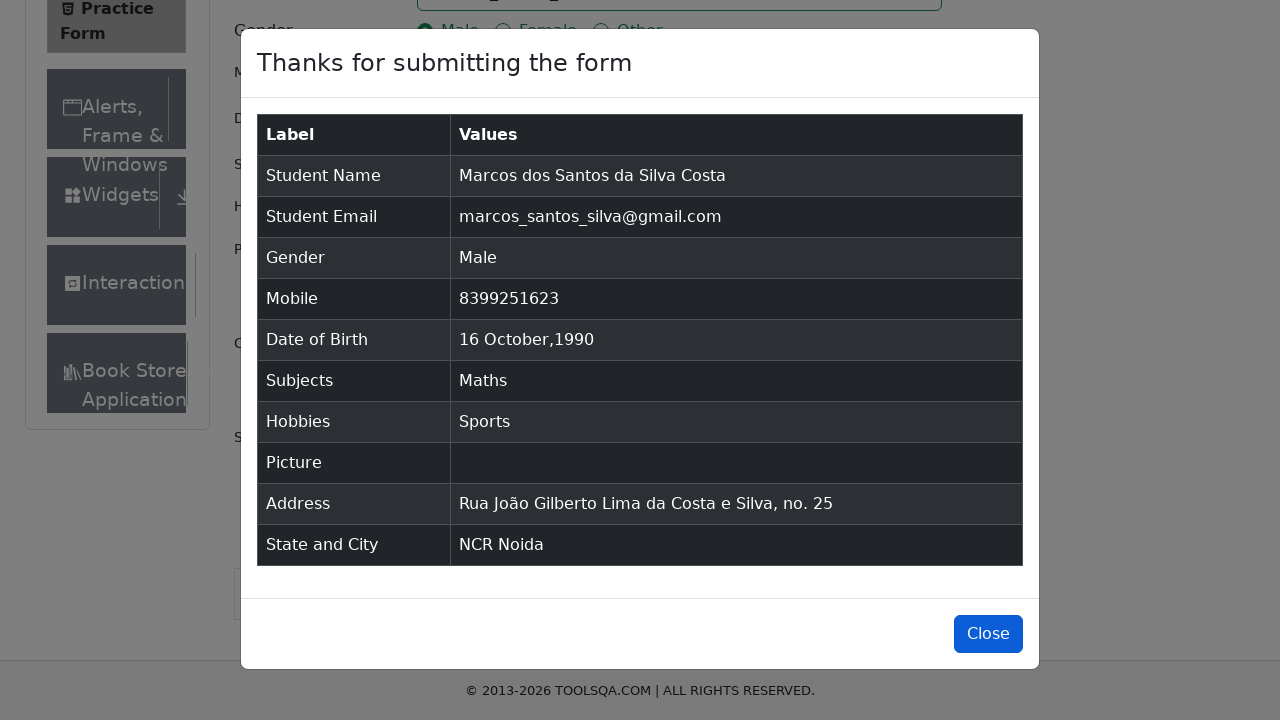